Navigates to NDTV Gadgets website and verifies that links are present on the page

Starting URL: https://gadgets.ndtv.com/

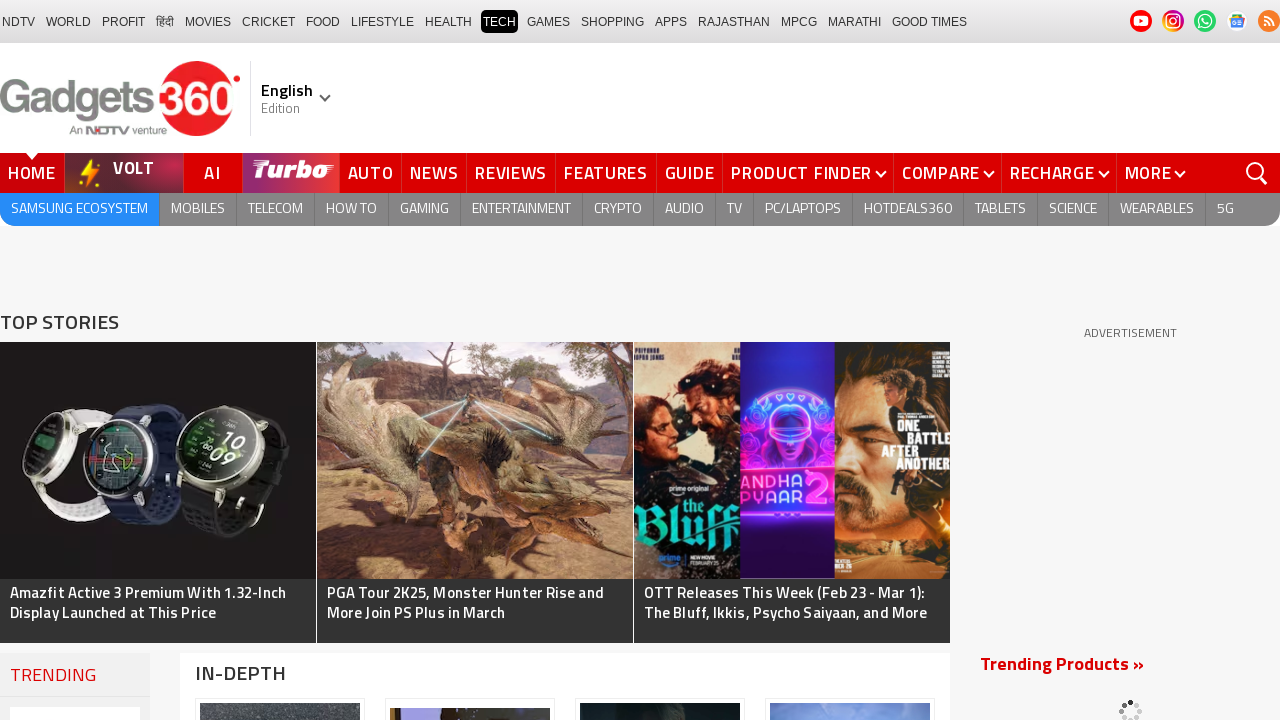

Navigated to NDTV Gadgets website
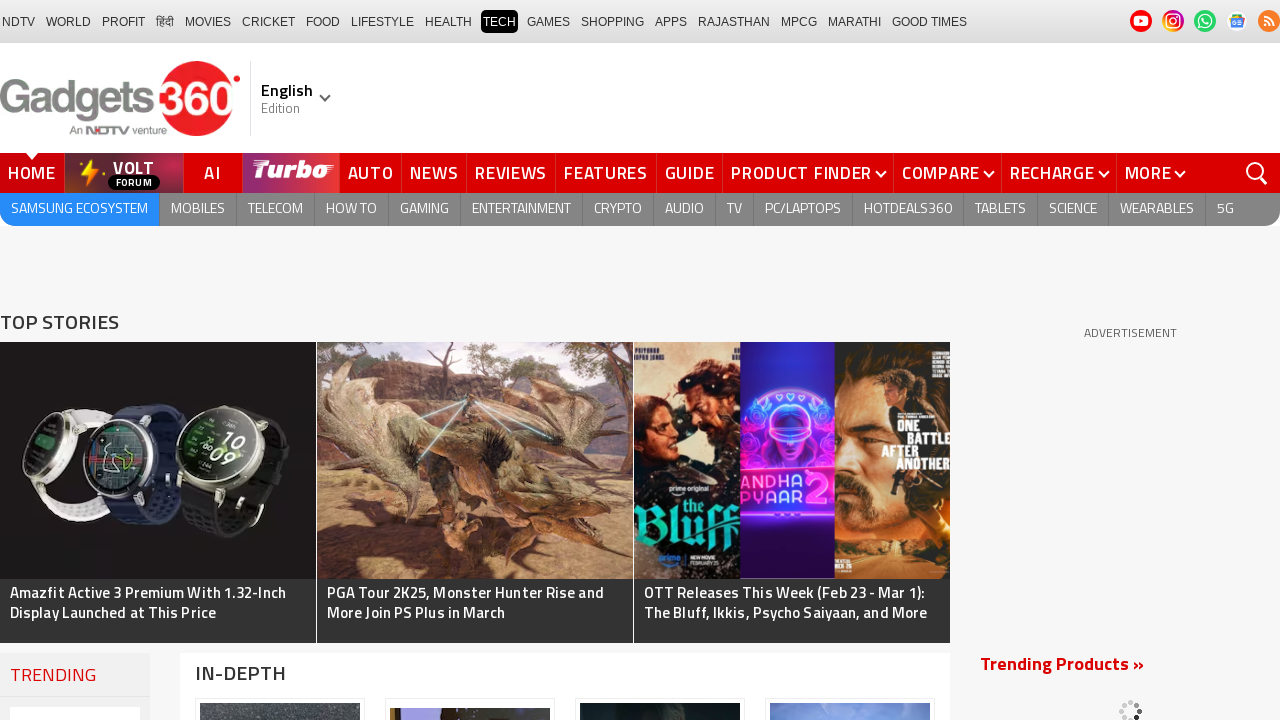

Waited for links to be present on the page
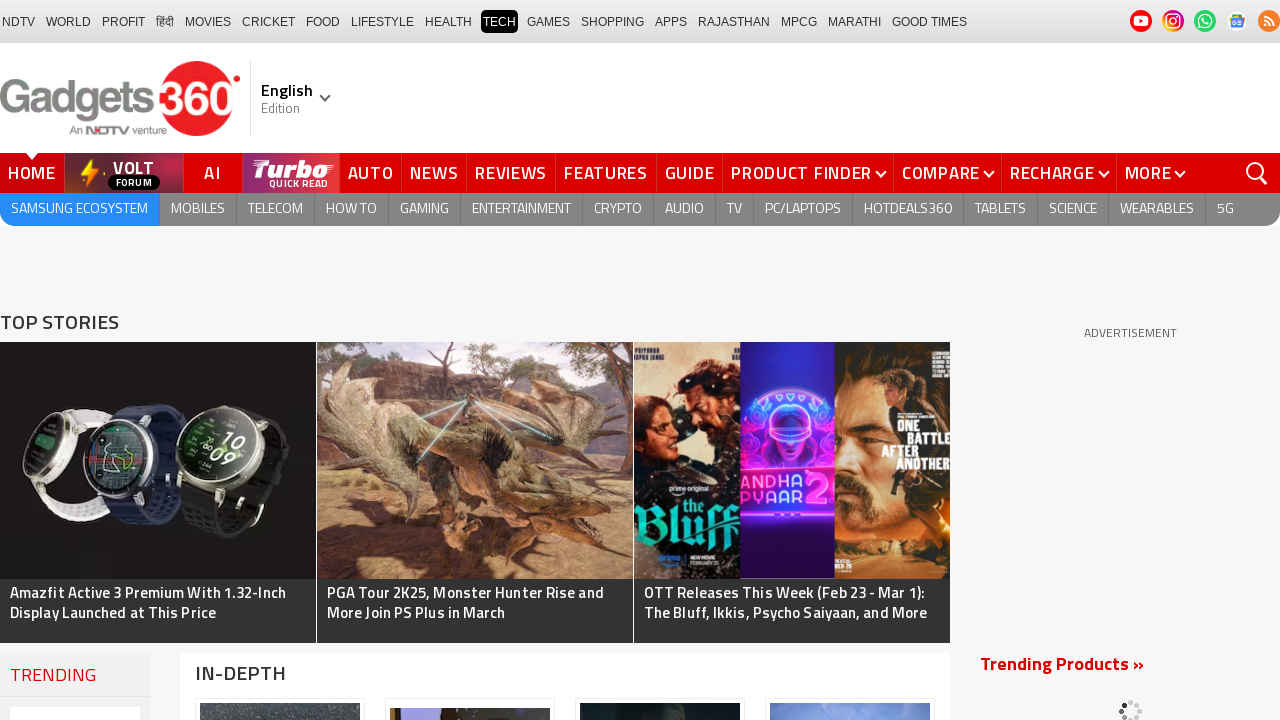

Located all anchor elements on the page
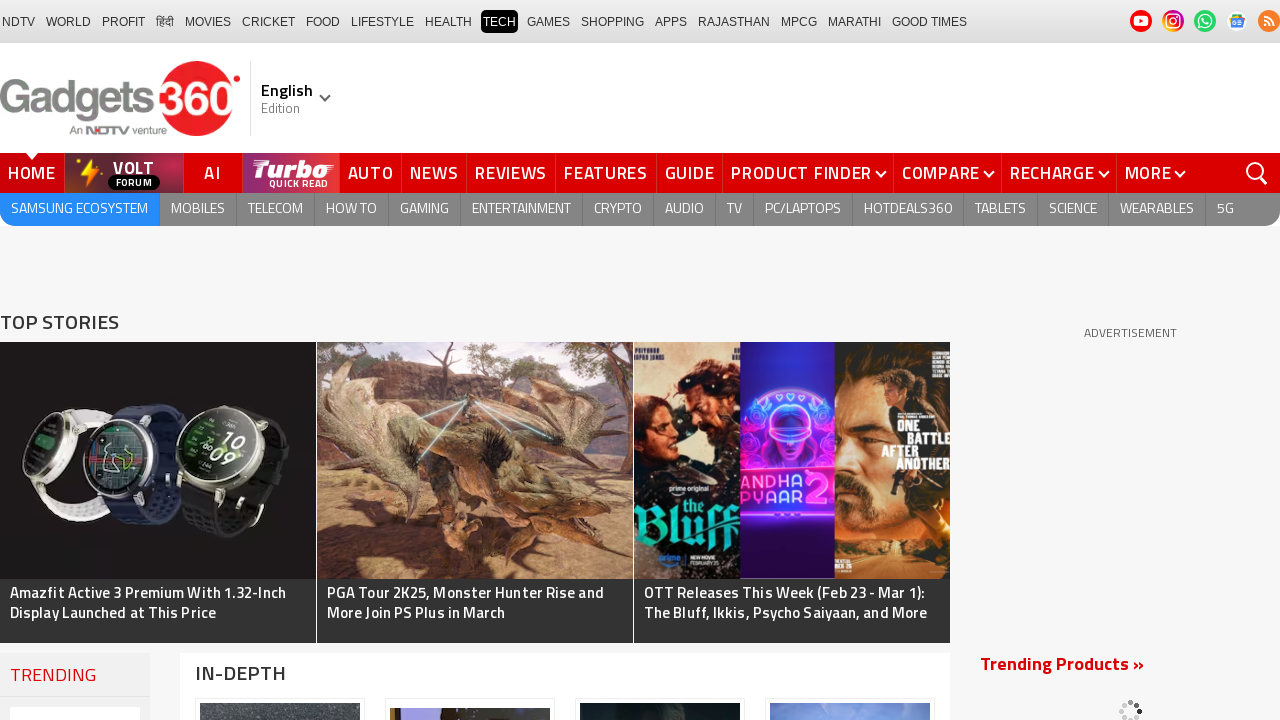

Verified that links are present on the page
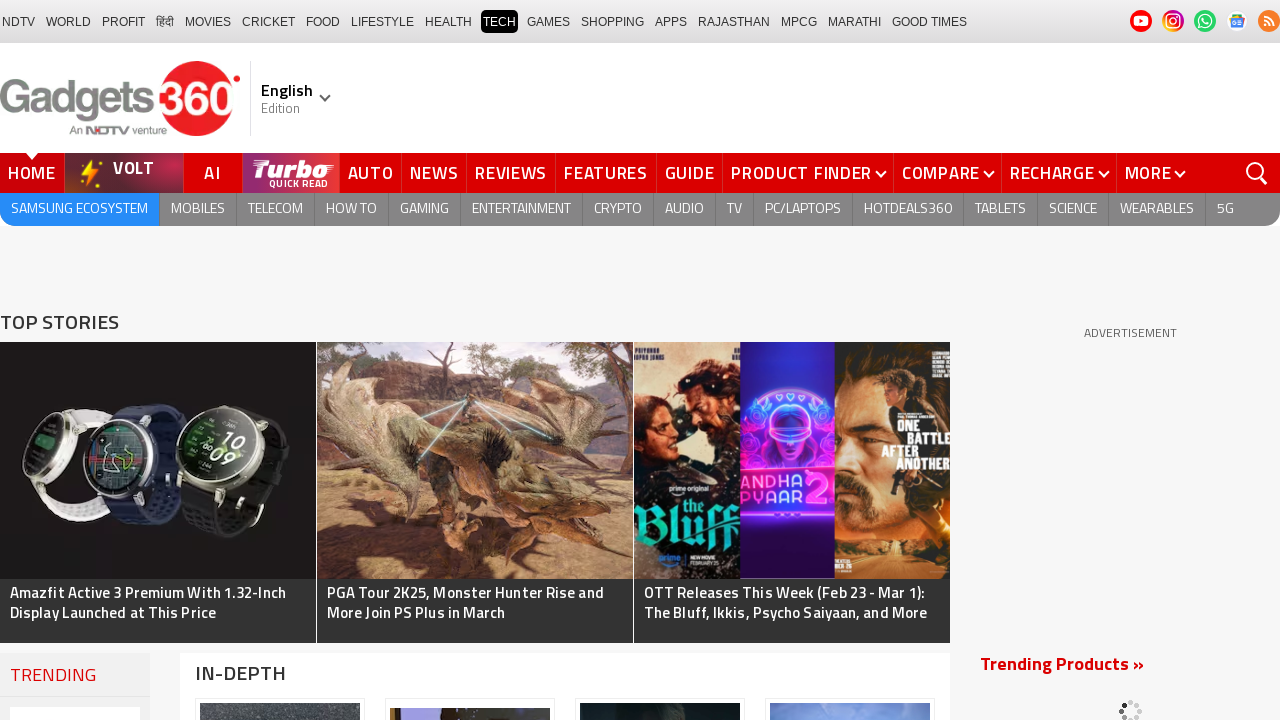

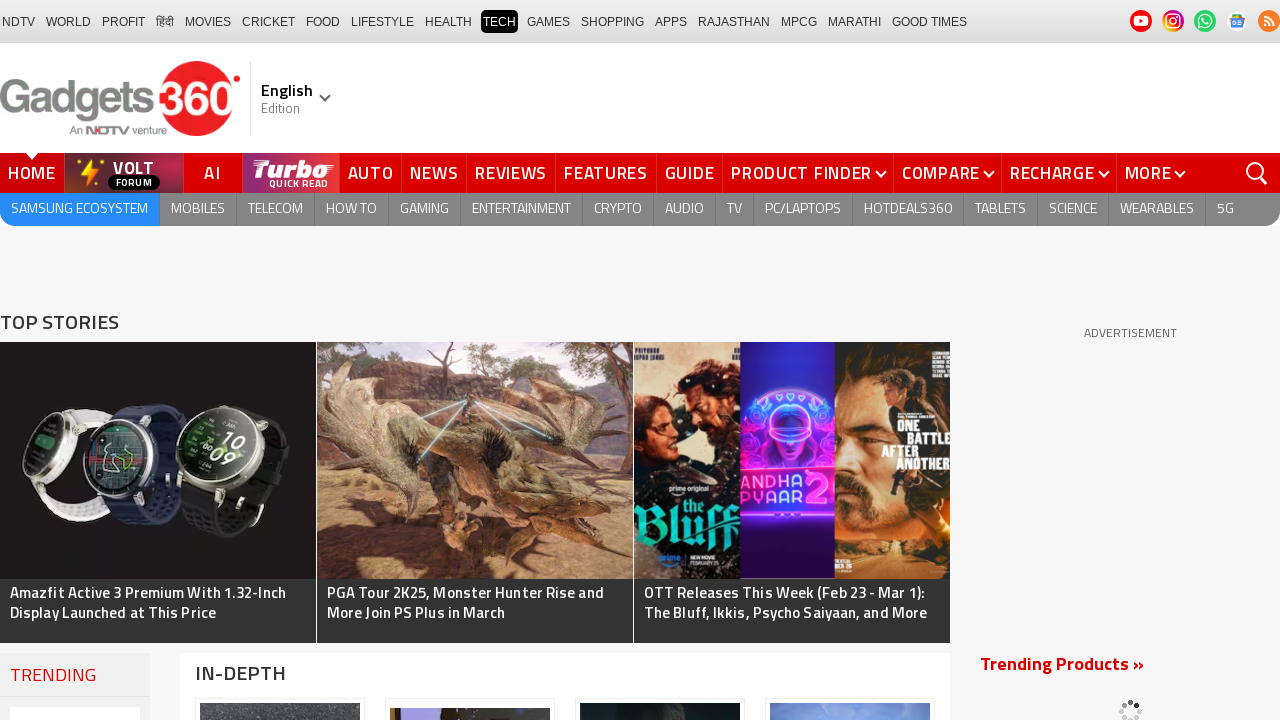